Waits for a specific price to appear, books when price reaches $100, then solves a mathematical problem and submits the answer

Starting URL: http://suninjuly.github.io/explicit_wait2.html

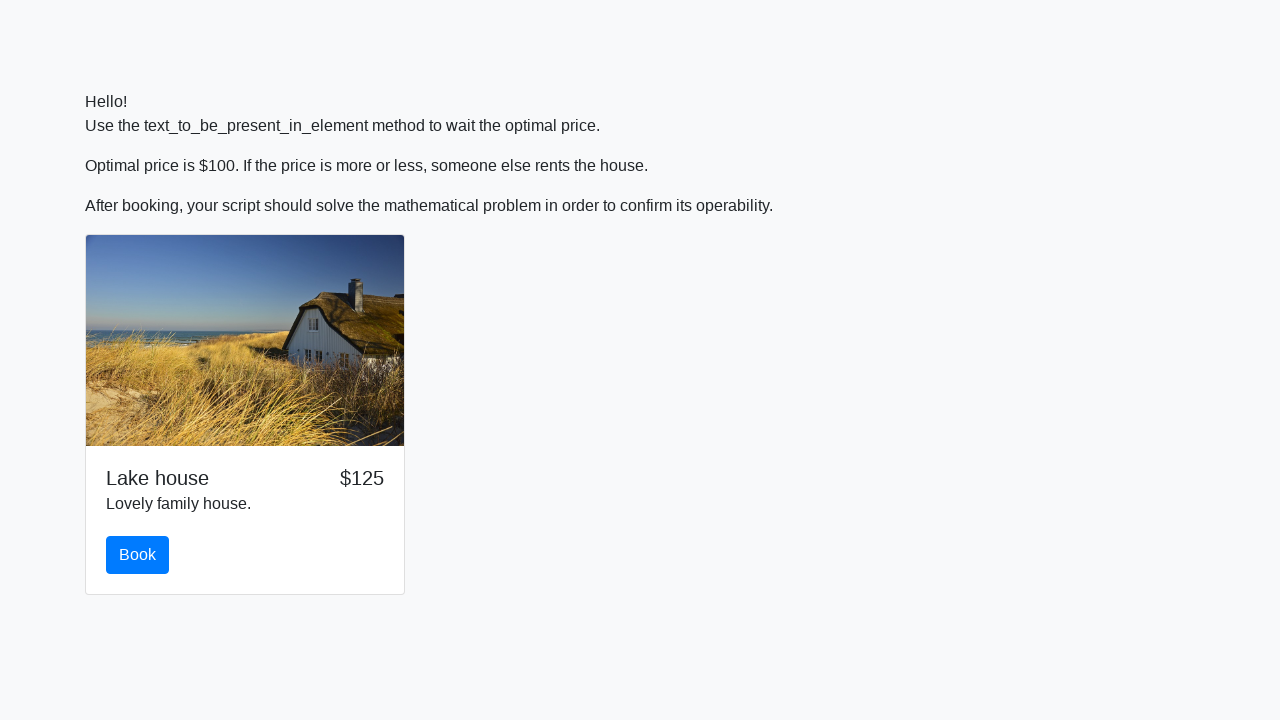

Waited for price to reach $100
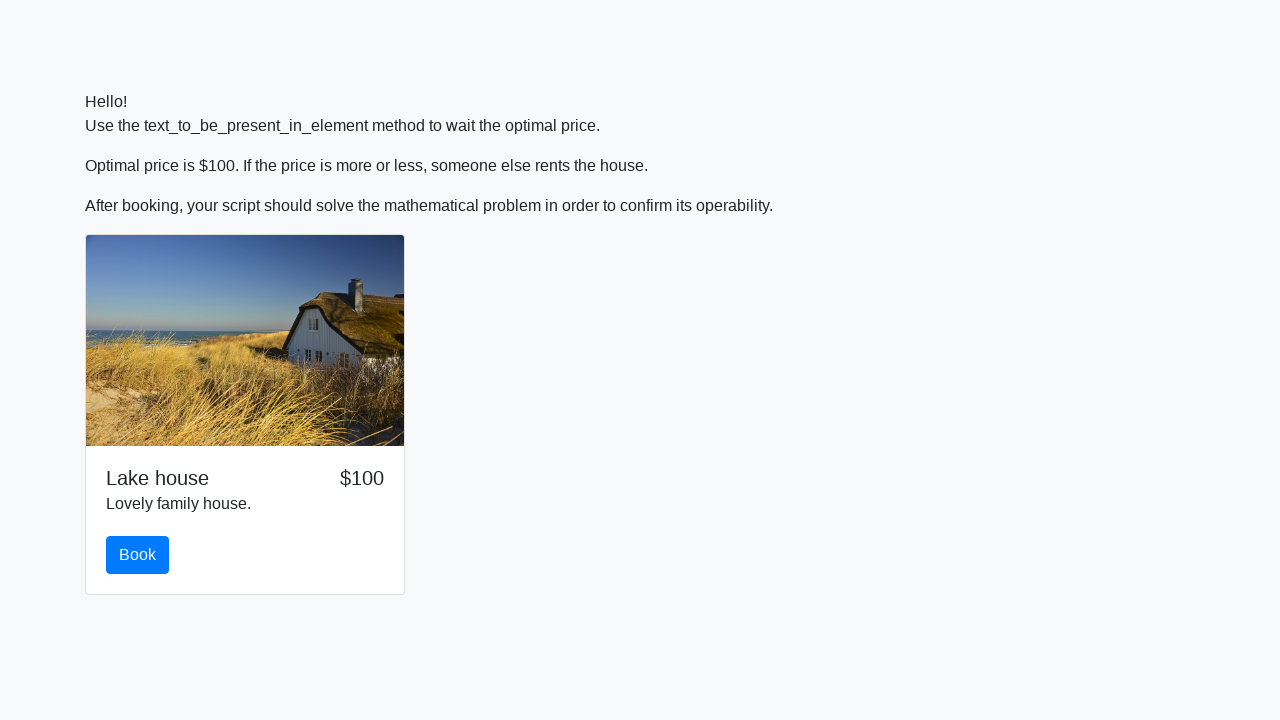

Clicked the book button at (138, 555) on #book
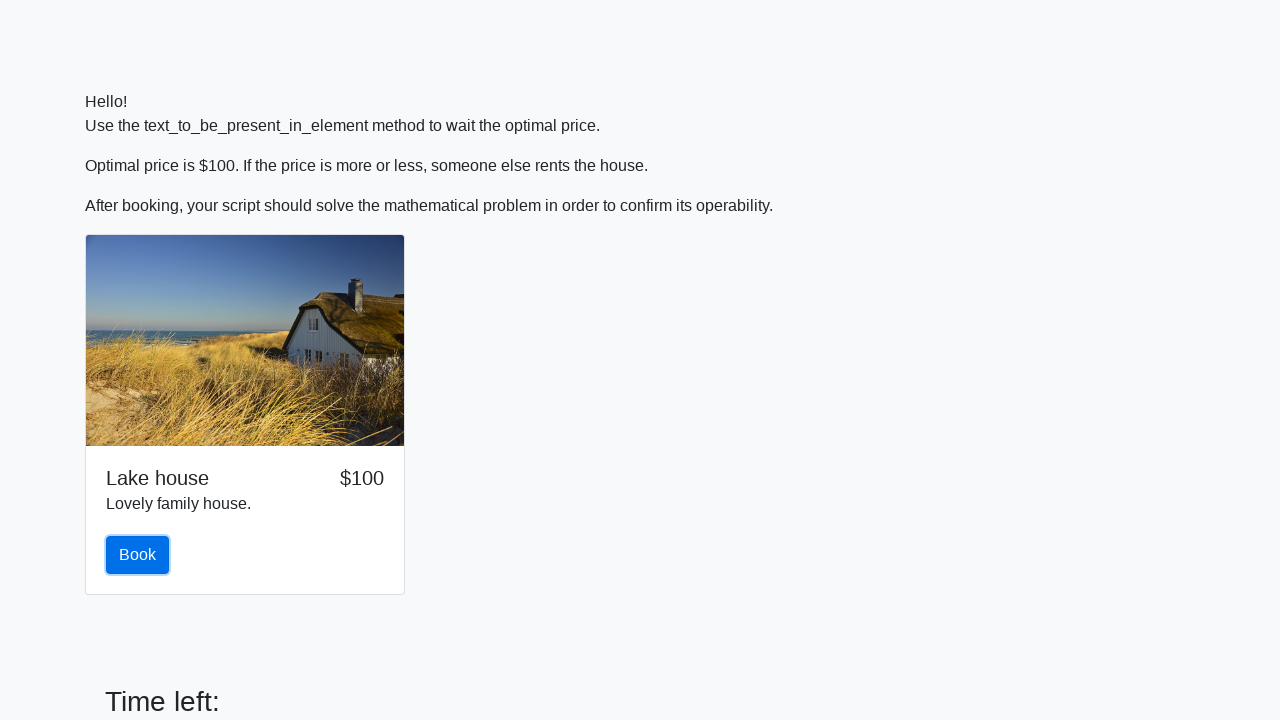

Retrieved value for calculation: 784
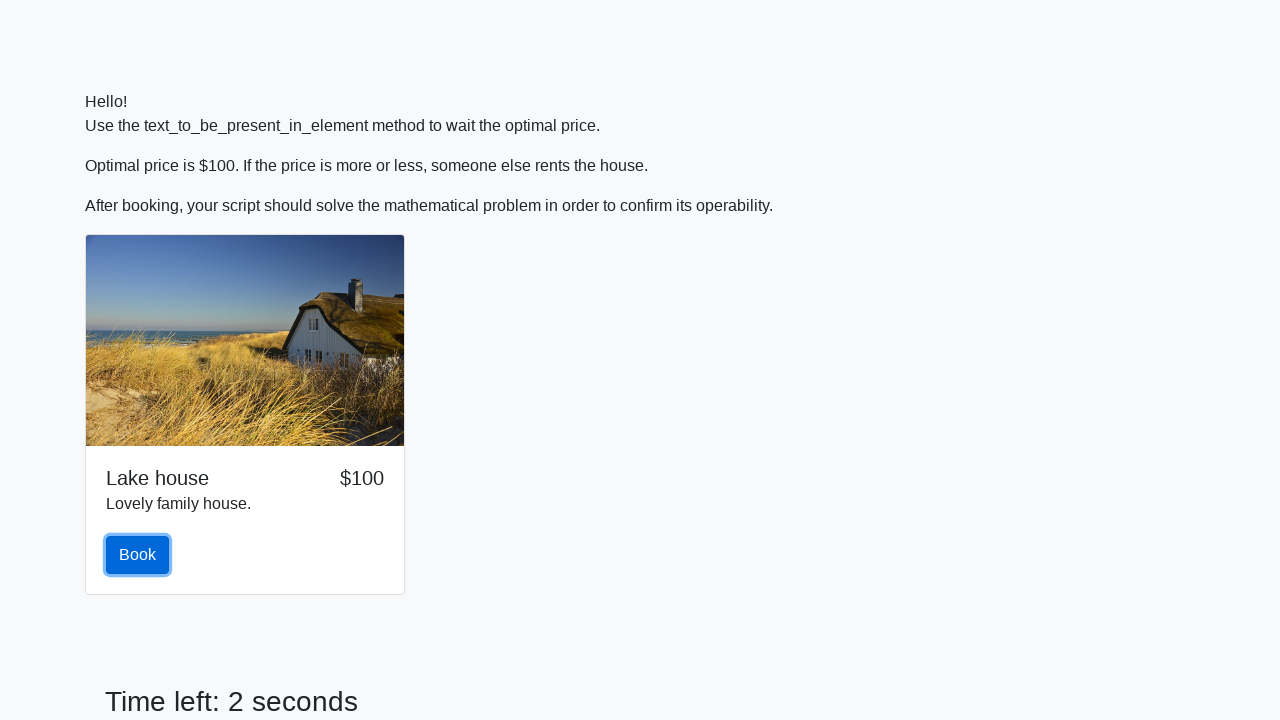

Calculated mathematical answer: 2.469930978157057
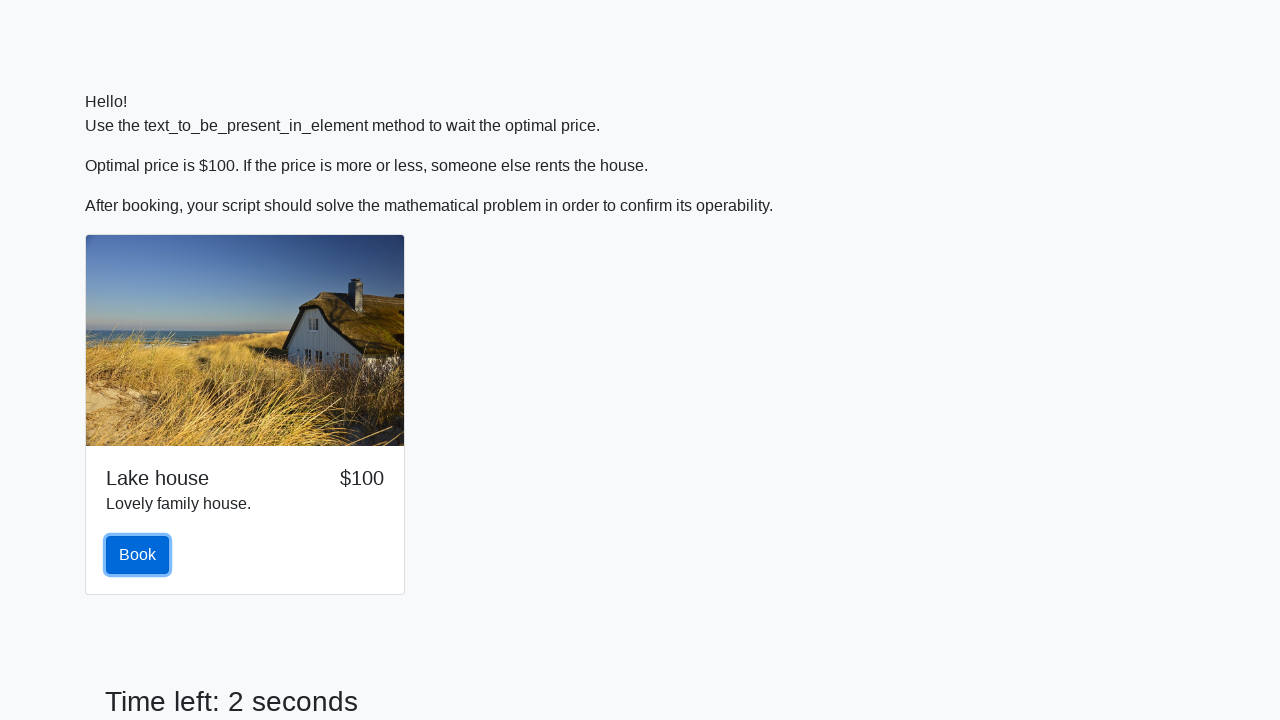

Filled answer field with calculated value: 2.469930978157057 on .form-control
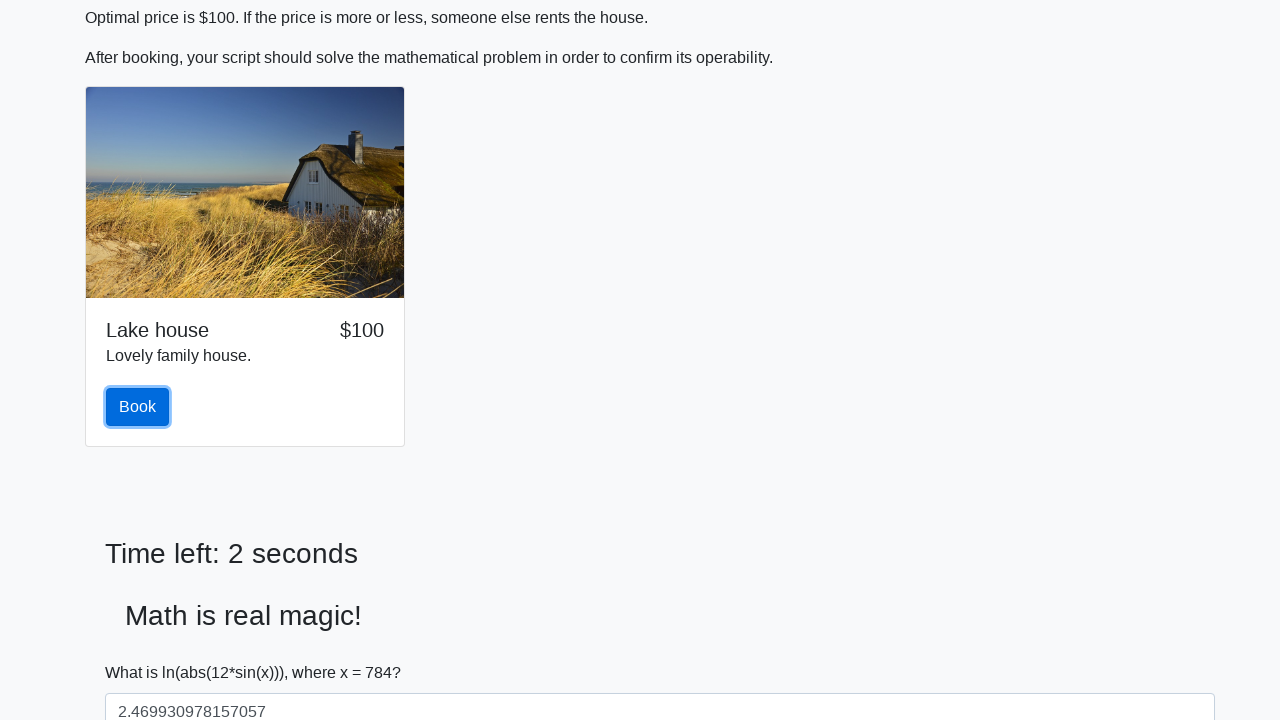

Clicked solve button to submit answer at (143, 651) on #solve
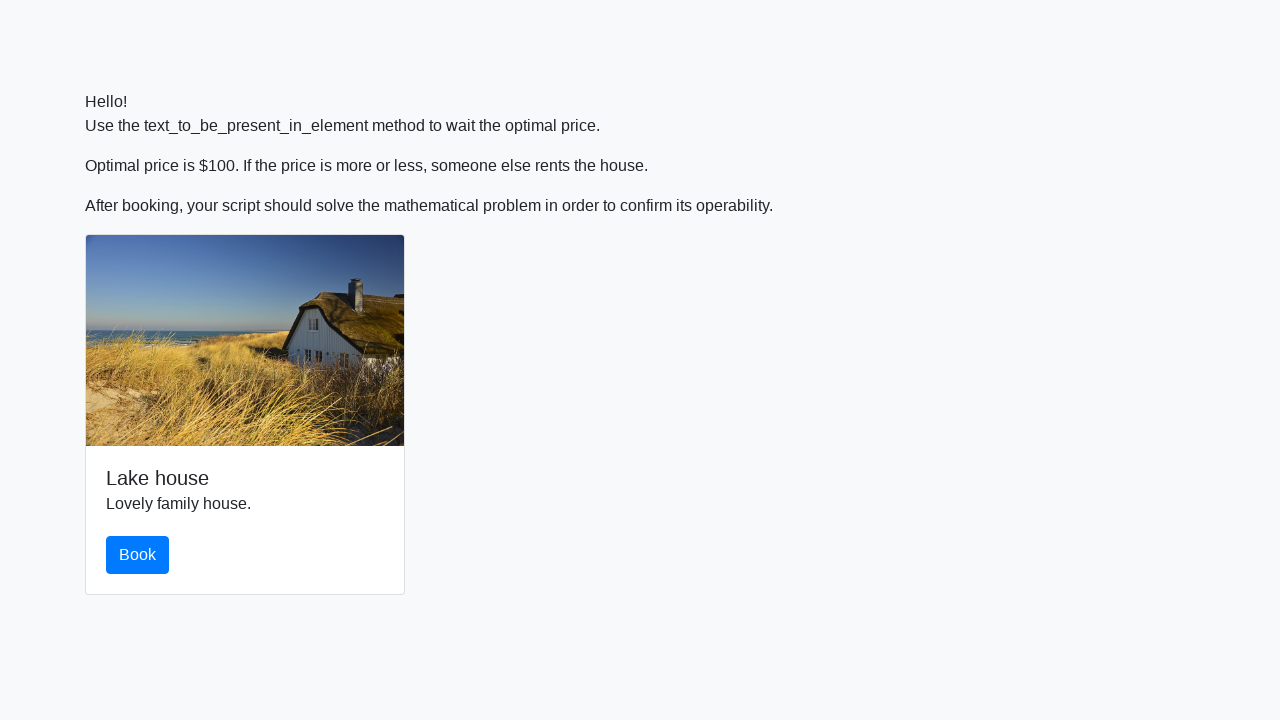

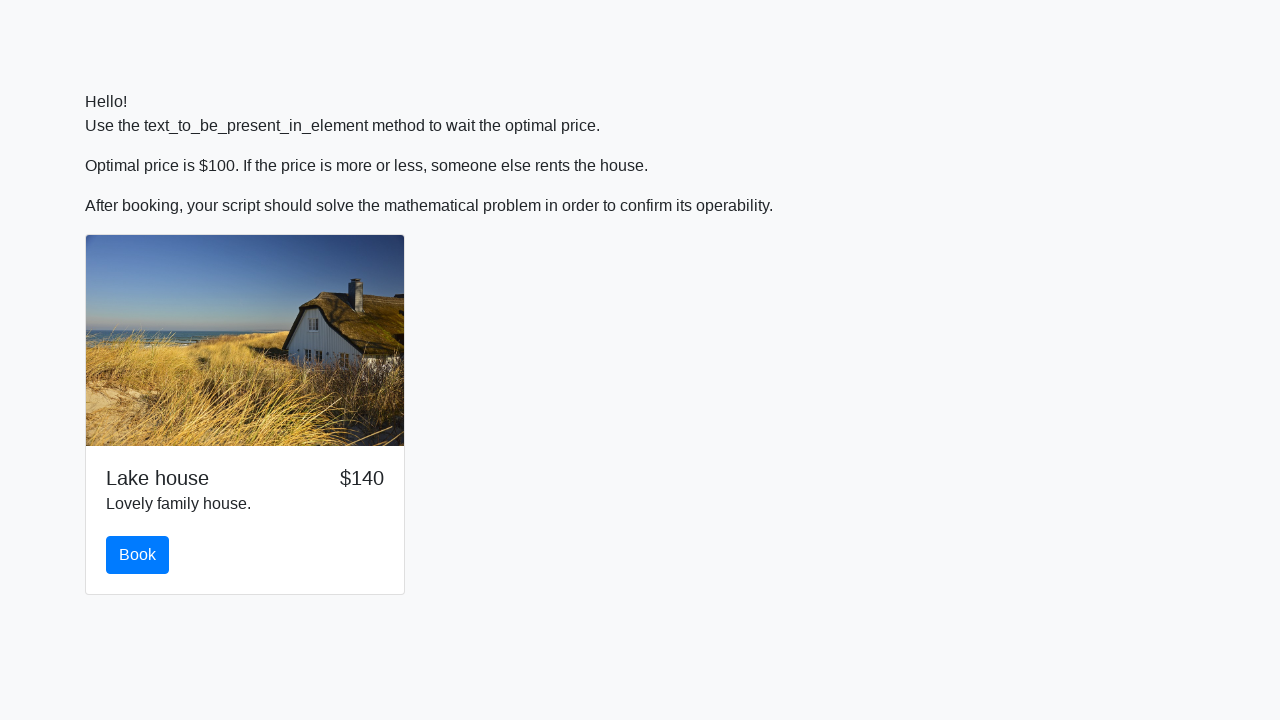